Tests filling the first name field in the registration form

Starting URL: https://demo.automationtesting.in/Register.html

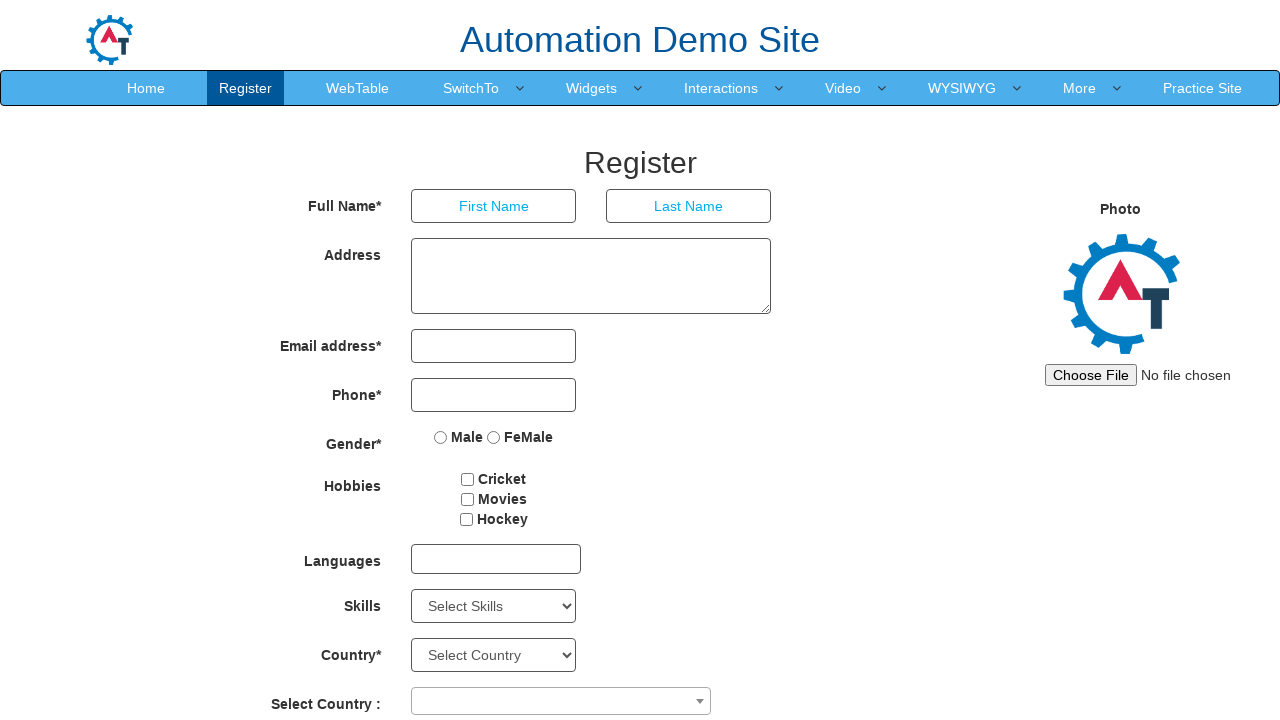

Navigated to registration form URL
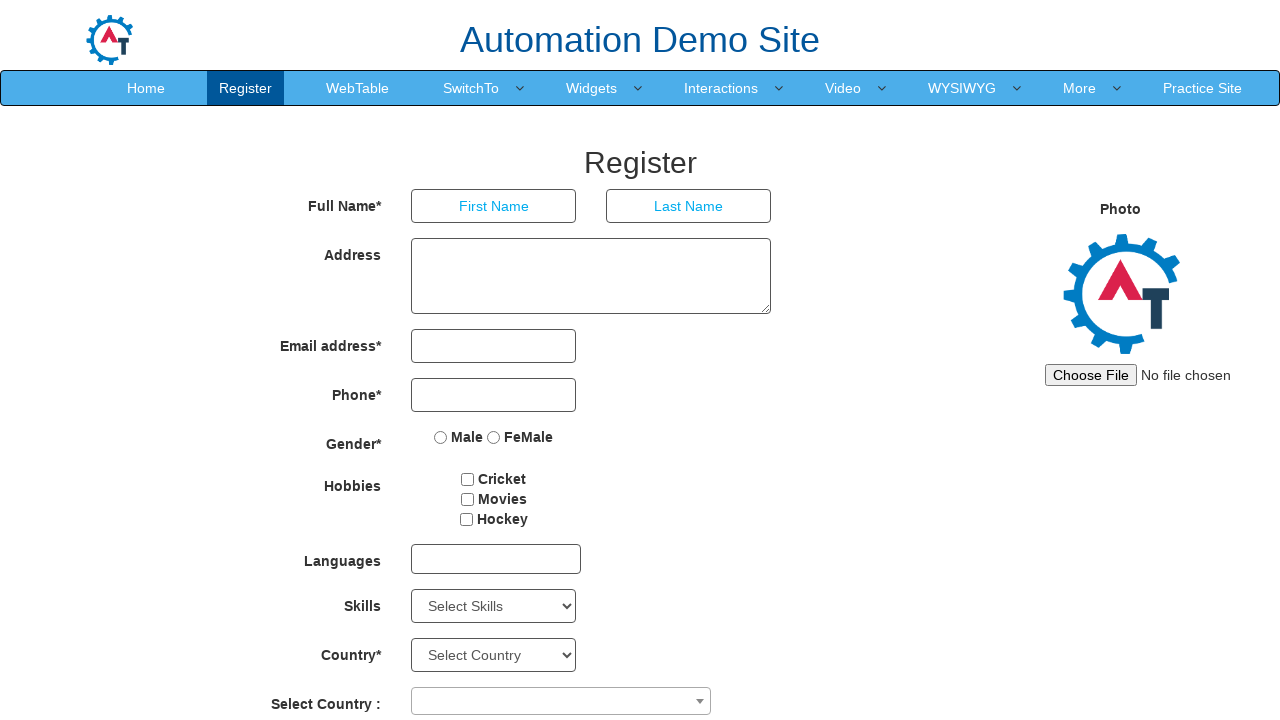

Filled first name field with 'Srikanth' on //input[@placeholder='First Name']
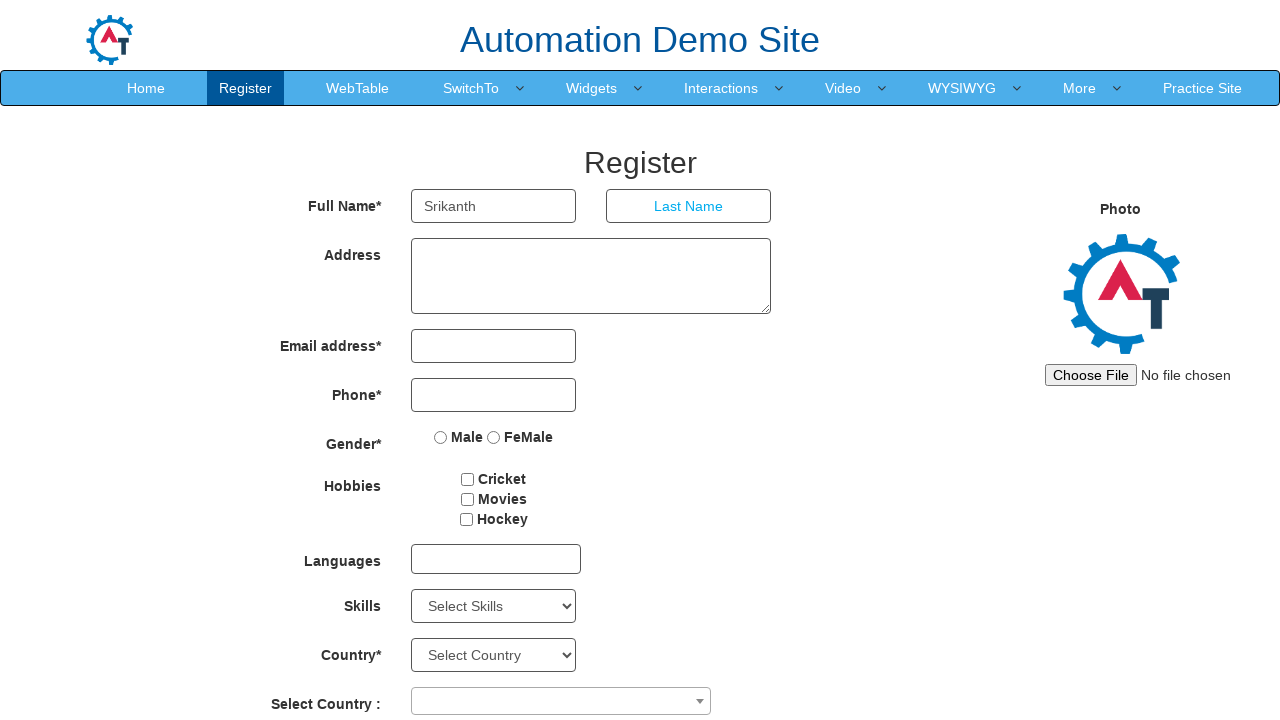

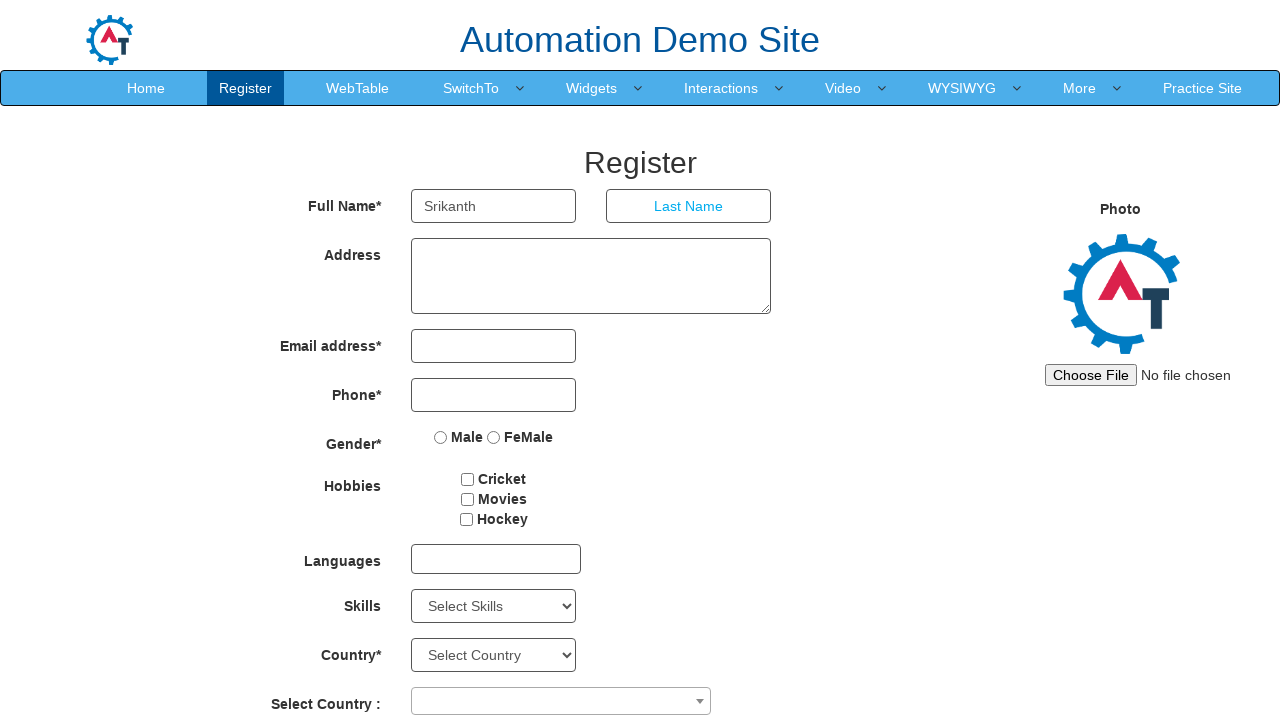